Navigates to the timeanddate.com world clock page and verifies that the dynamic web table containing city names and times is displayed and contains data.

Starting URL: https://www.timeanddate.com/worldclock/

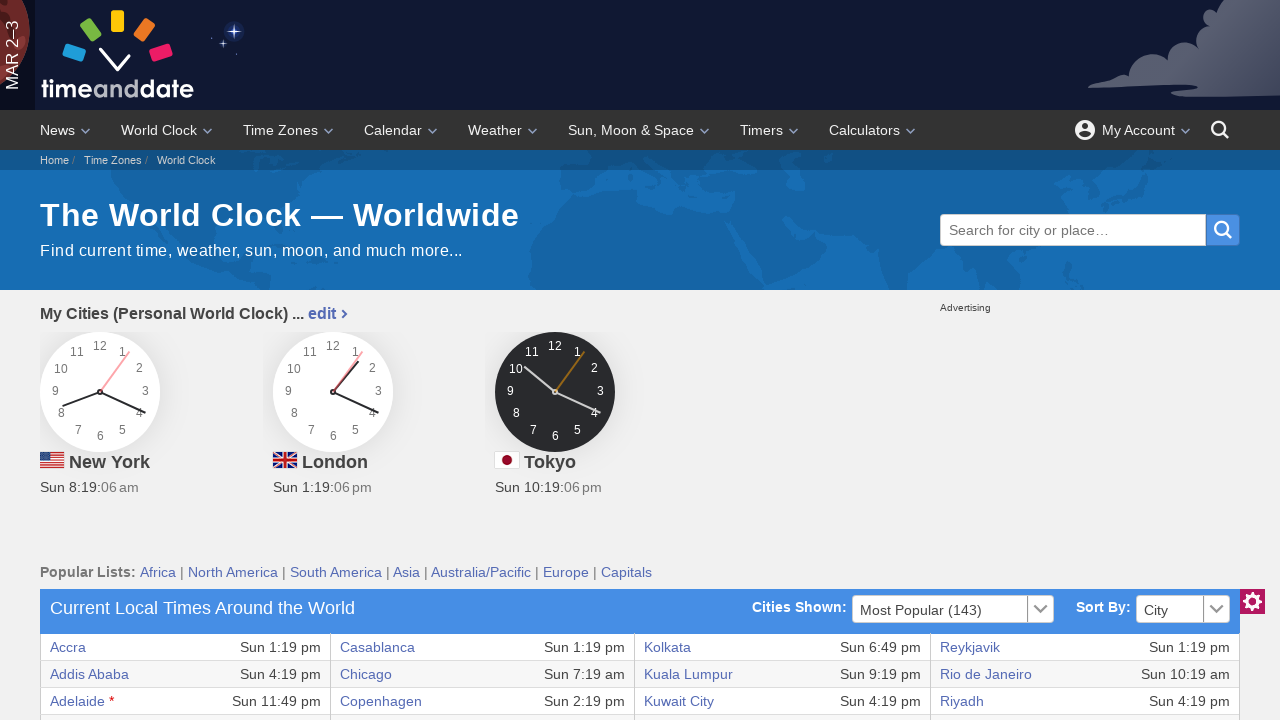

Navigated to timeanddate.com world clock page
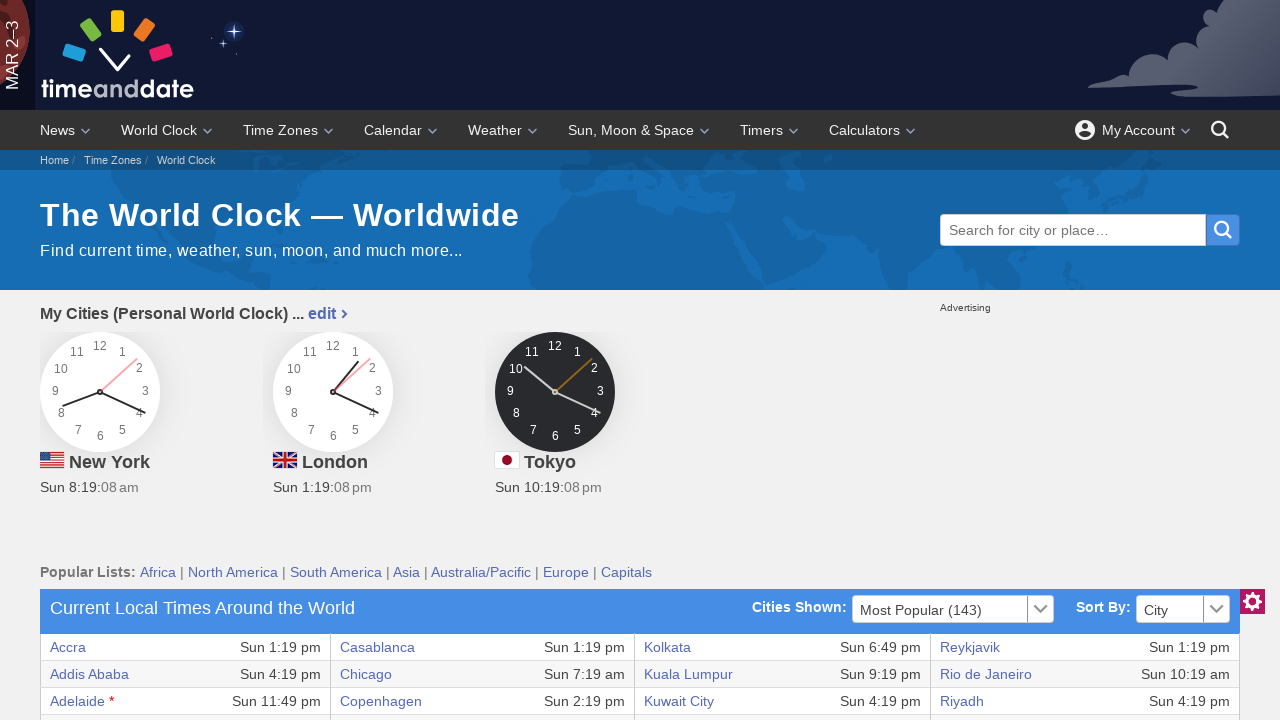

World clock table loaded successfully
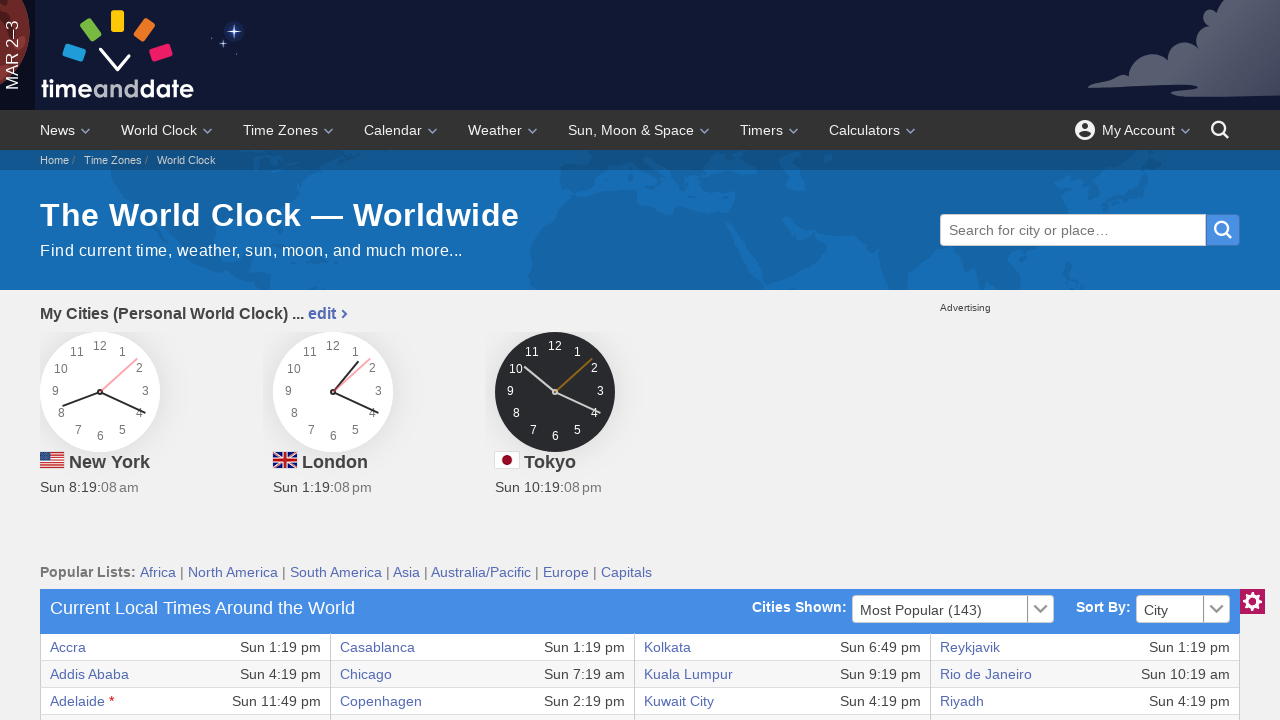

Located all table body rows
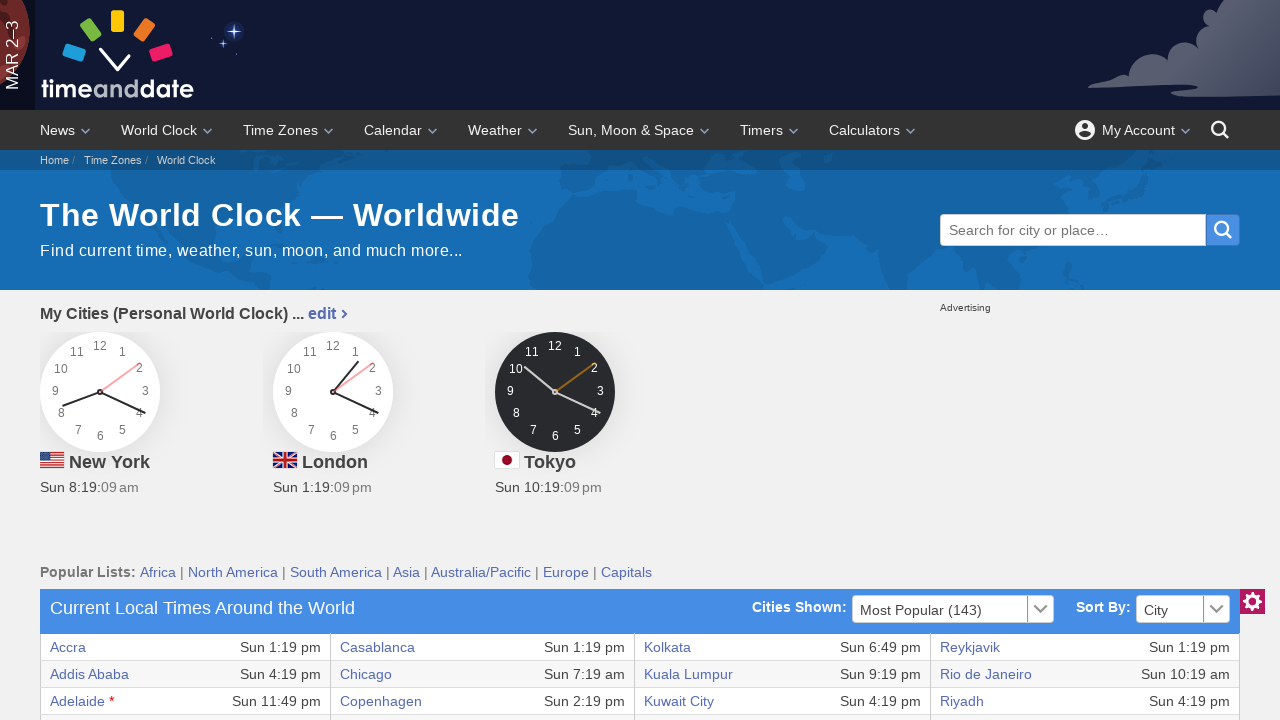

Verified table contains city time data rows
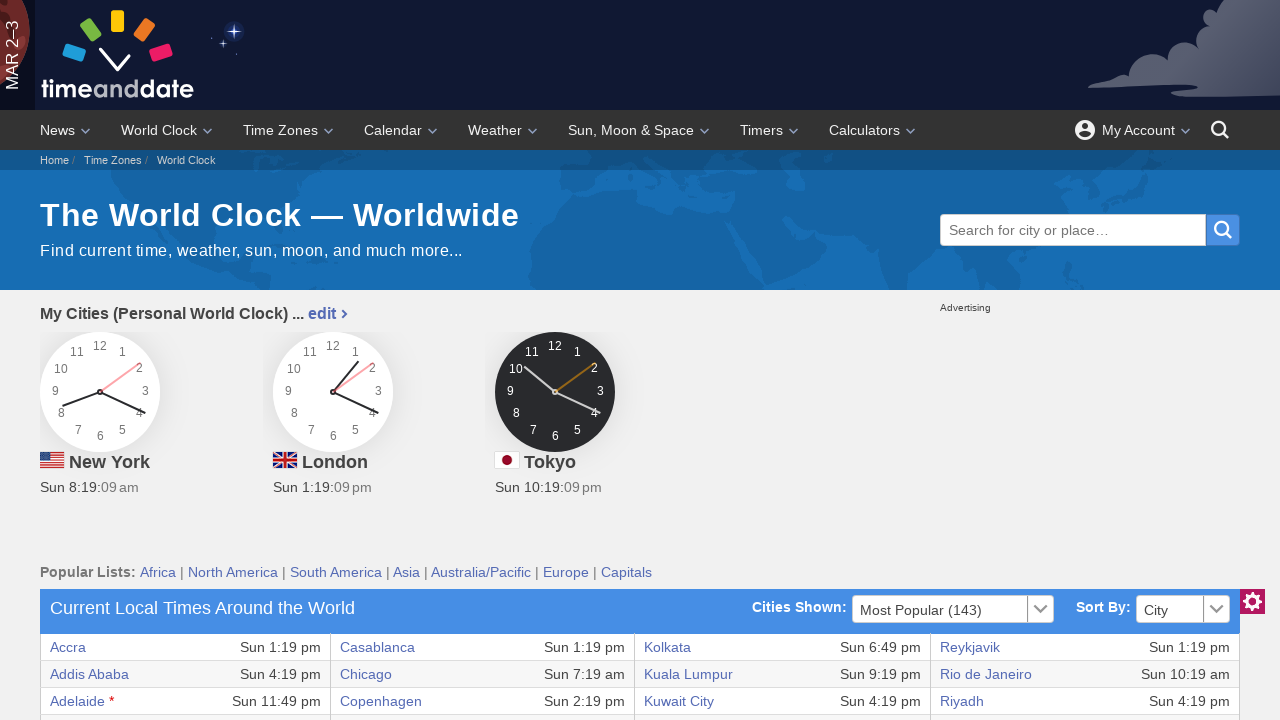

Located cells in first table row
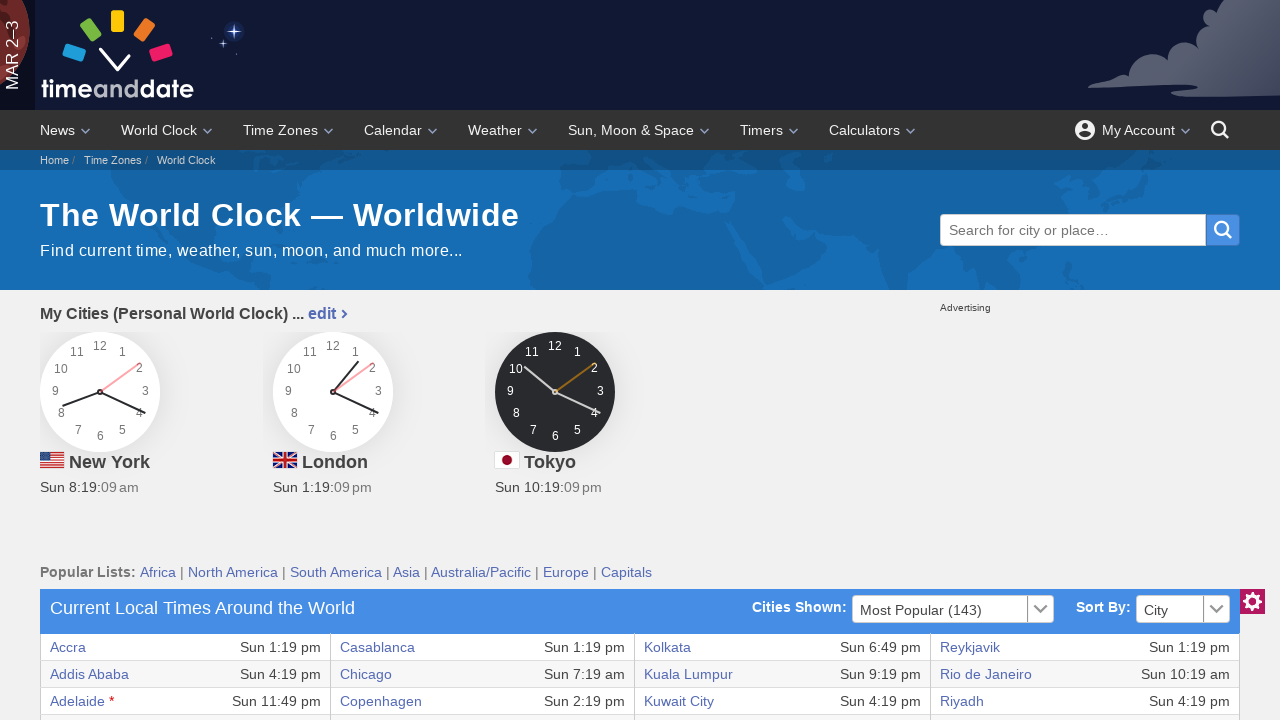

Verified first table row contains cells with data
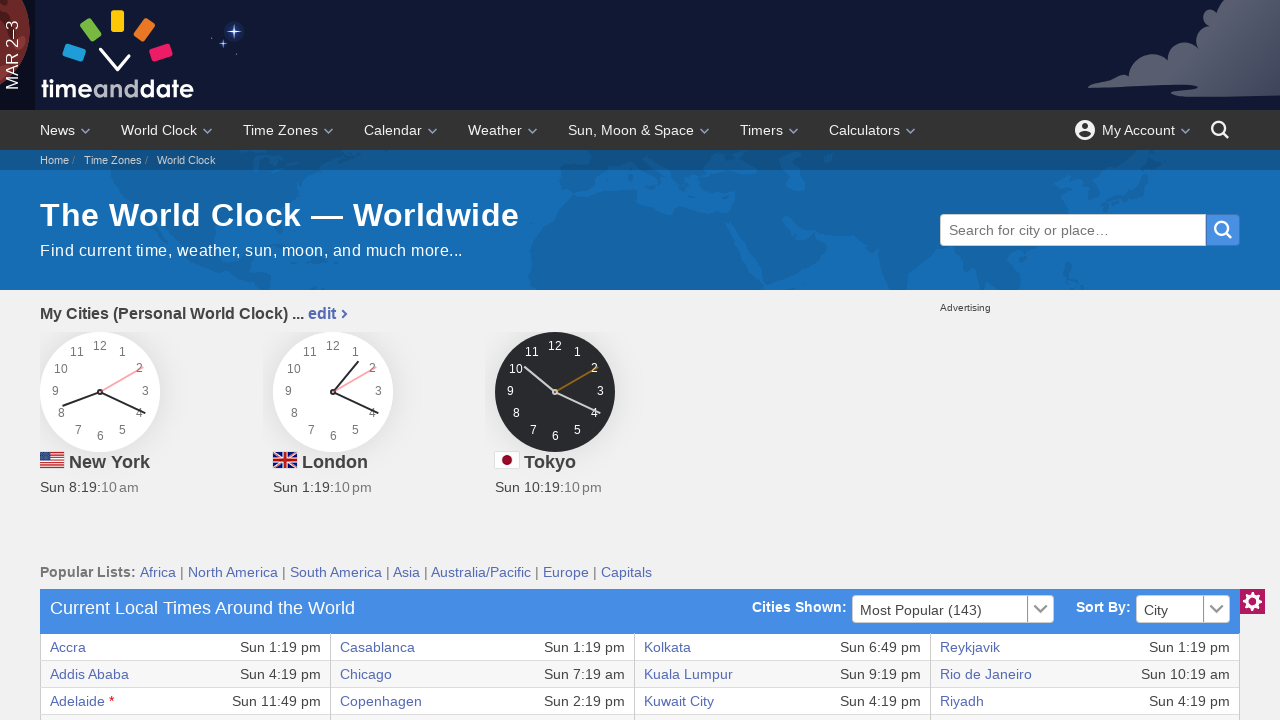

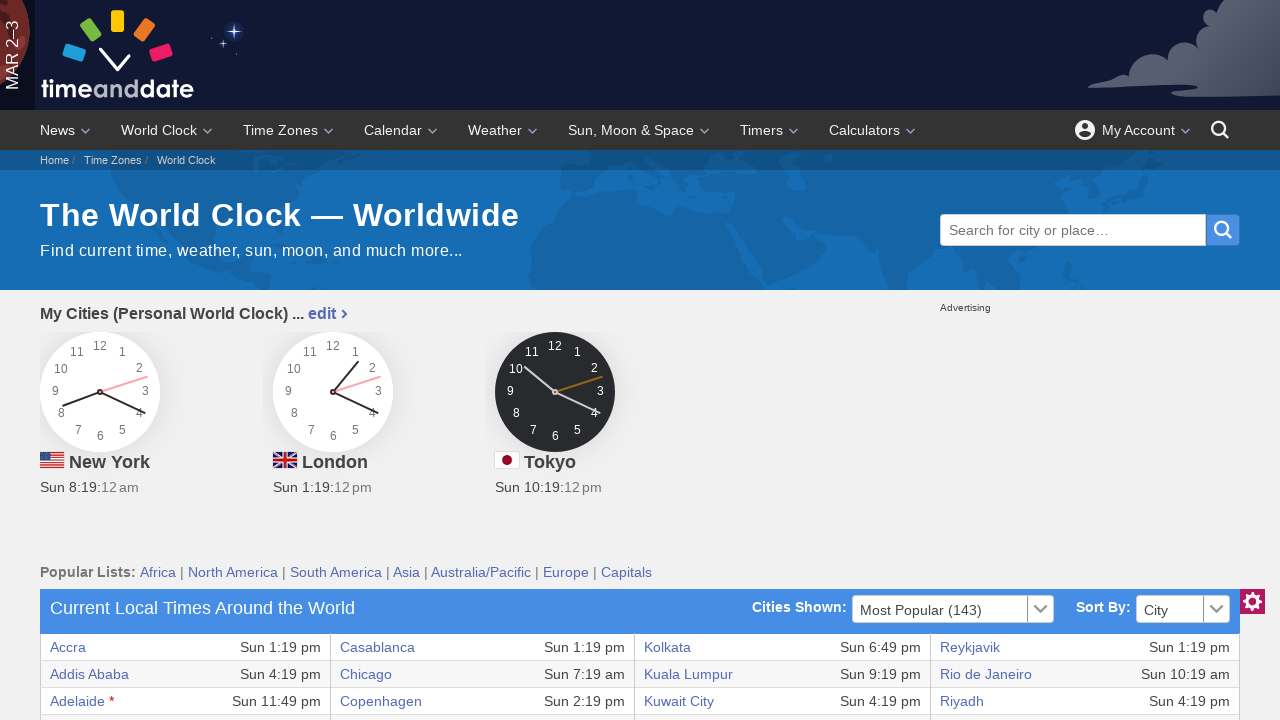